Tests displaying jQuery Growl notification messages on a page by injecting jQuery and jQuery Growl library, then triggering various notification types (standard, error, notice, warning).

Starting URL: http://the-internet.herokuapp.com/

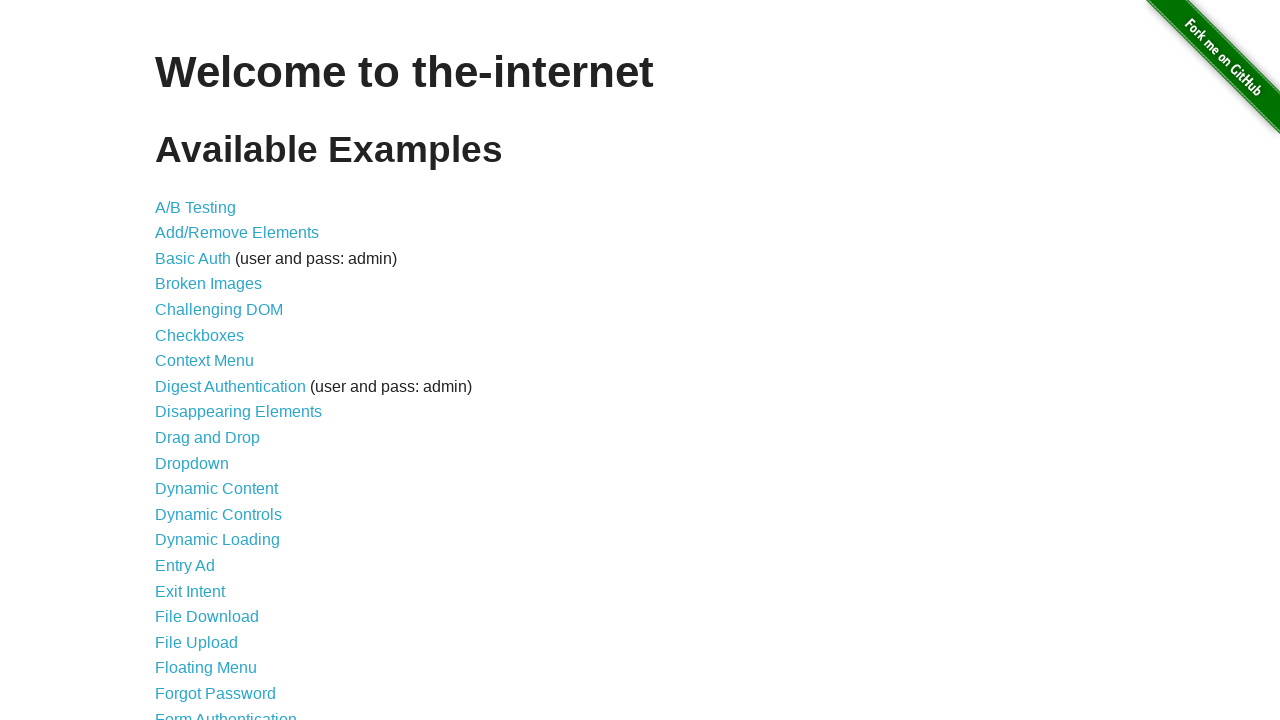

Injected jQuery library into the page
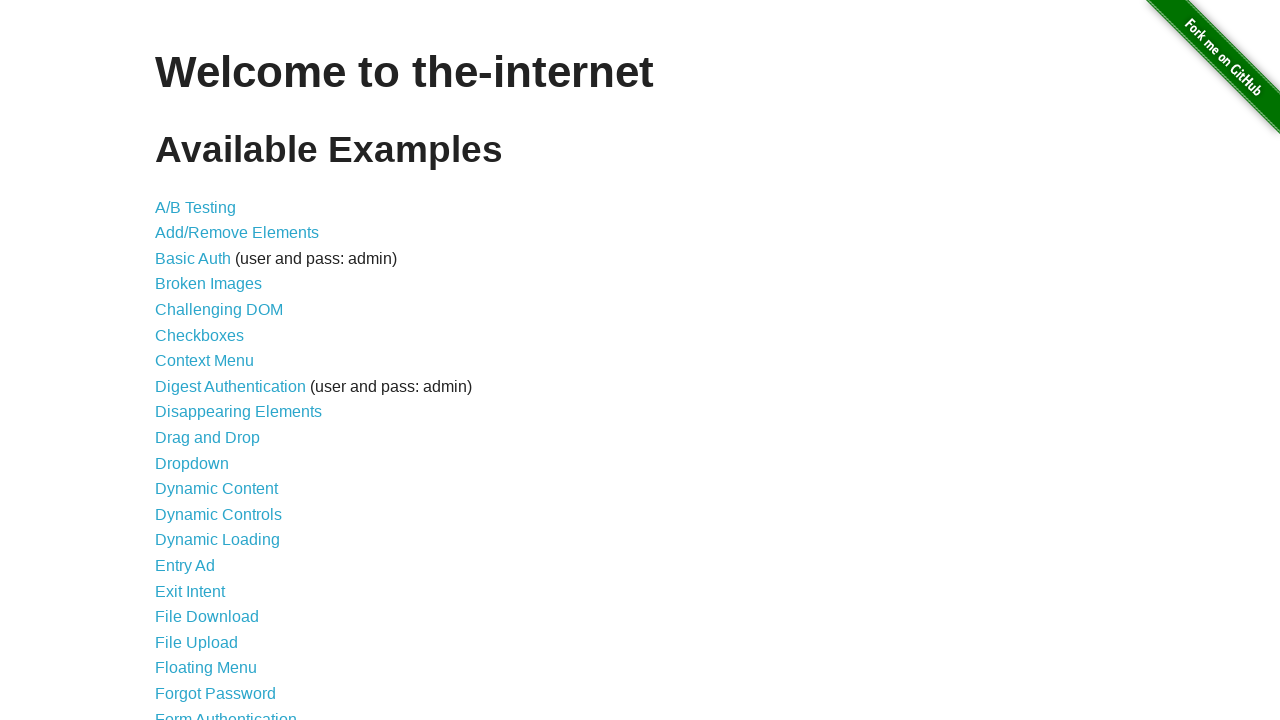

jQuery library loaded successfully
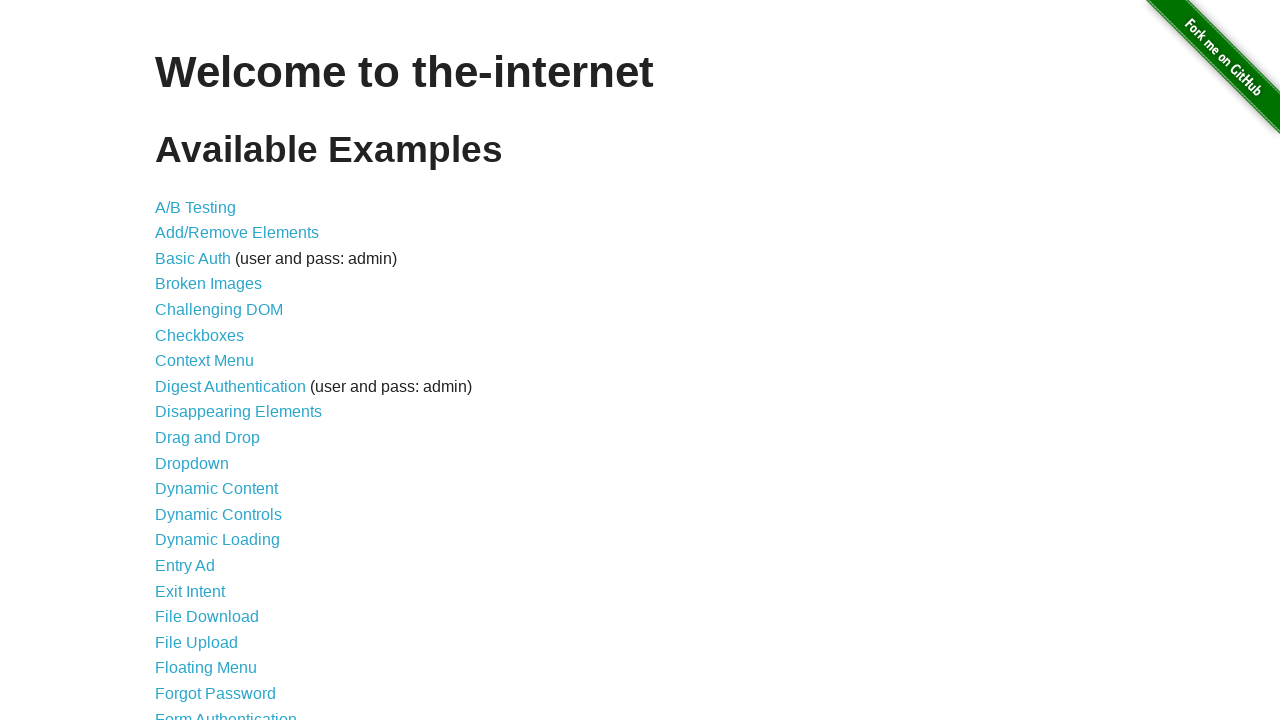

Injected jQuery Growl library into the page
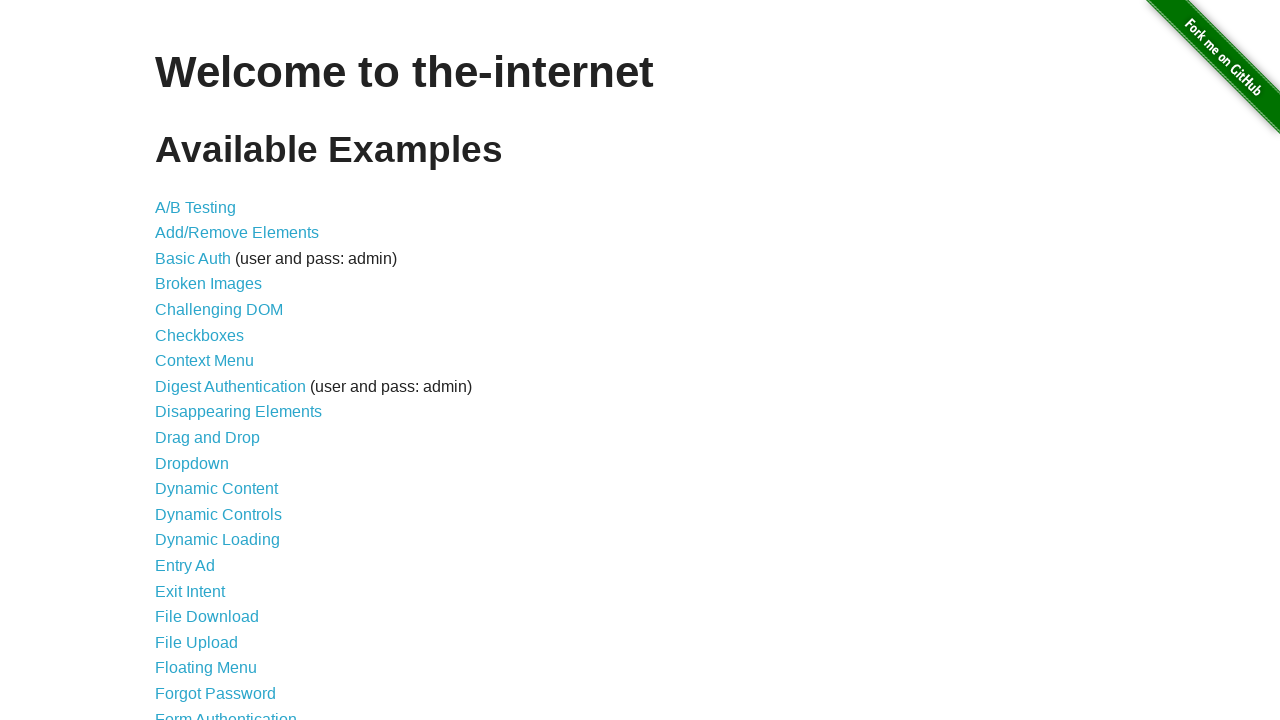

Added jQuery Growl CSS stylesheet to the page
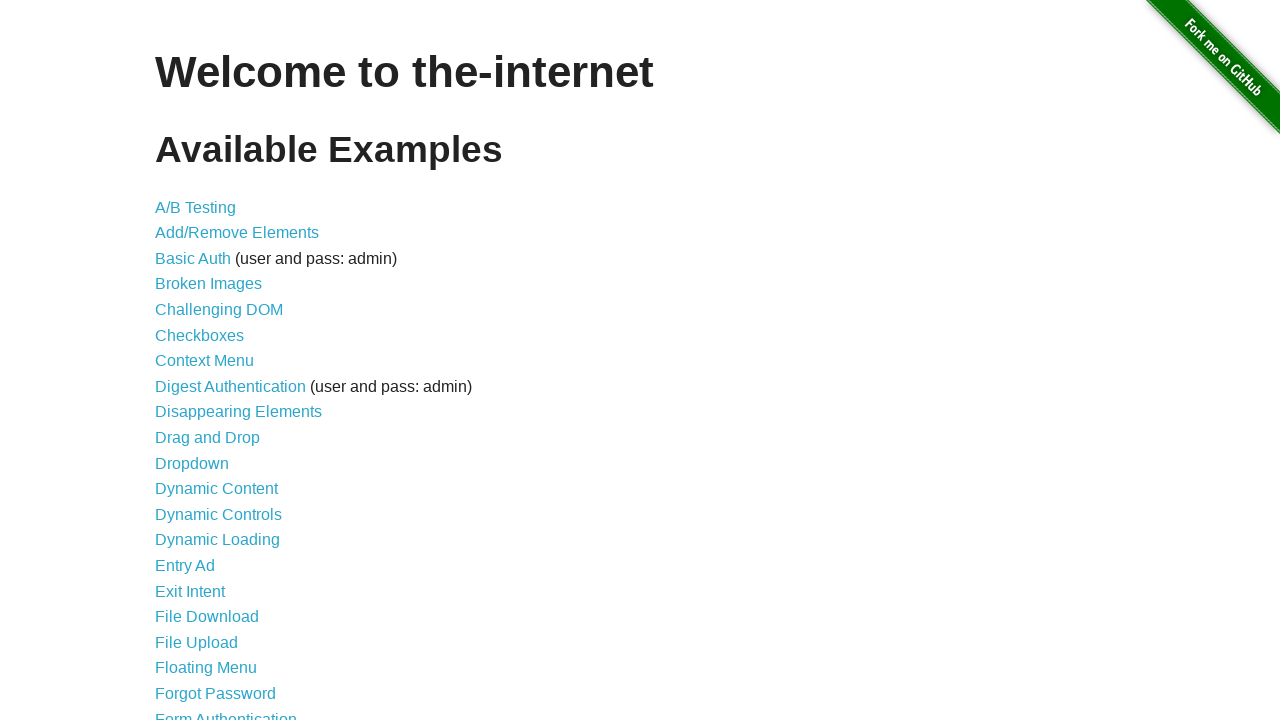

jQuery Growl library loaded successfully
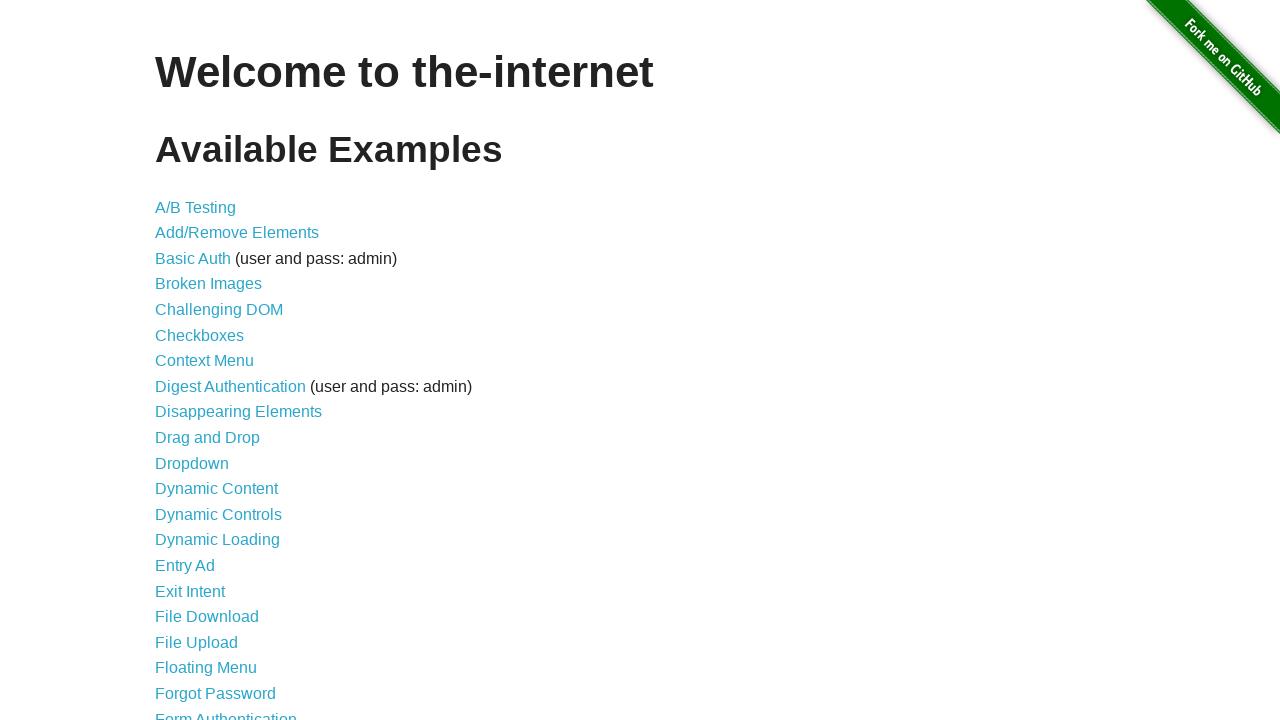

Displayed standard Growl notification with title 'GET' and message '/'
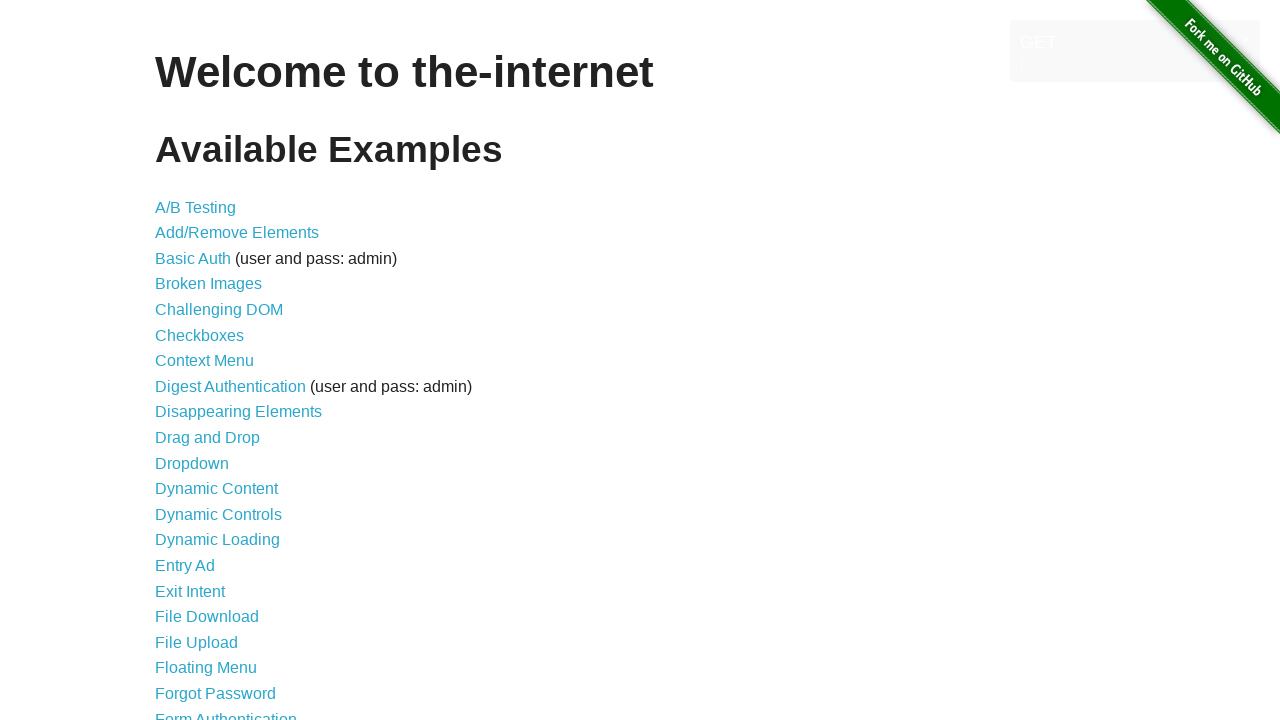

Displayed error type Growl notification
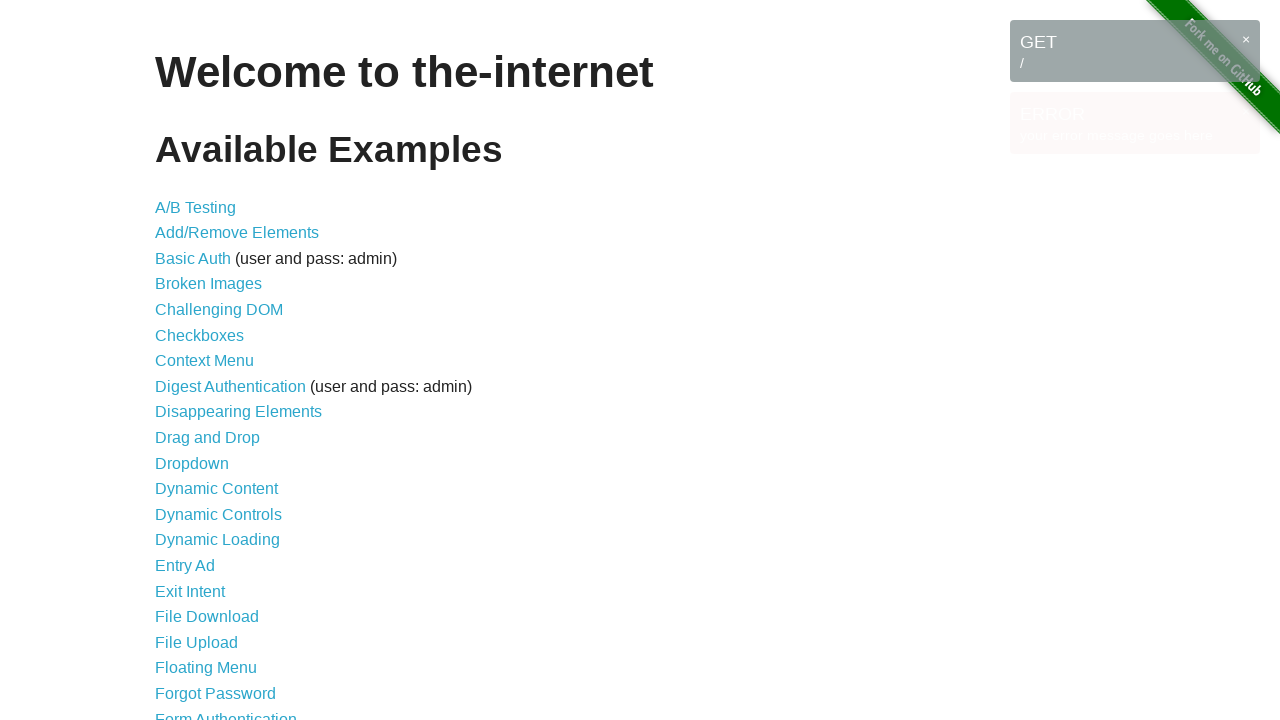

Displayed notice type Growl notification
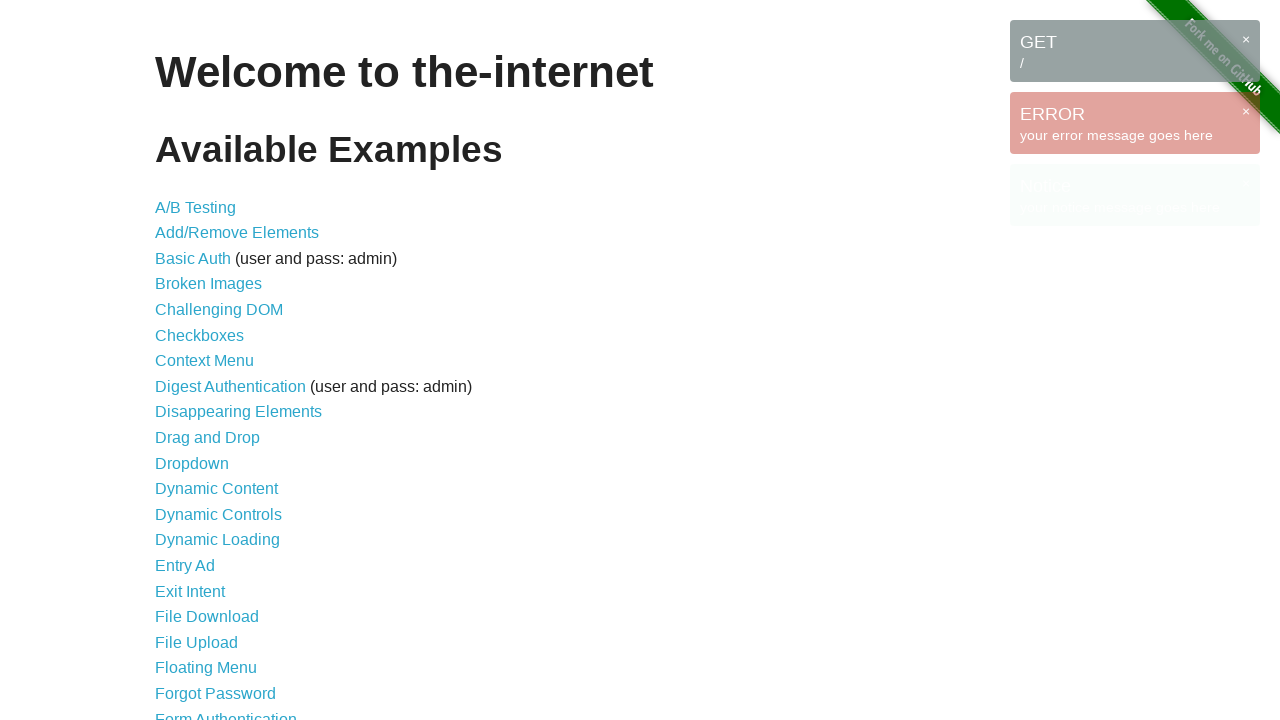

Displayed warning type Growl notification
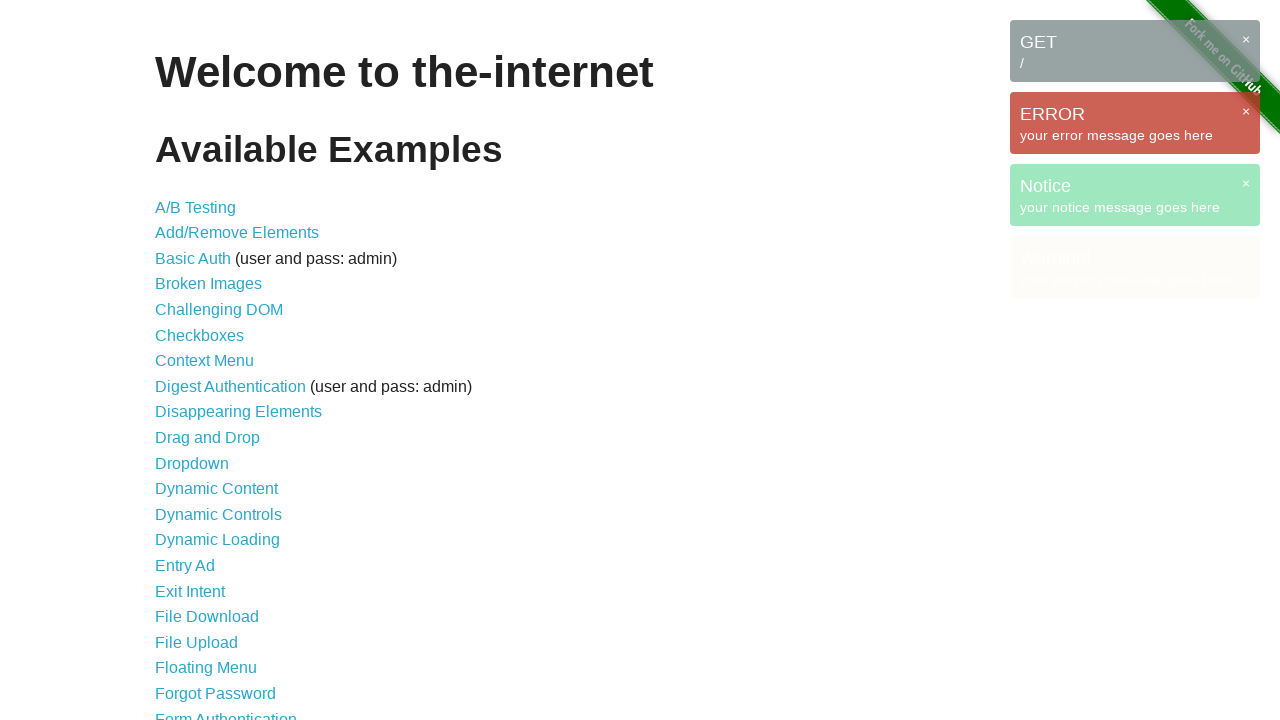

All Growl notification messages are visible on the page
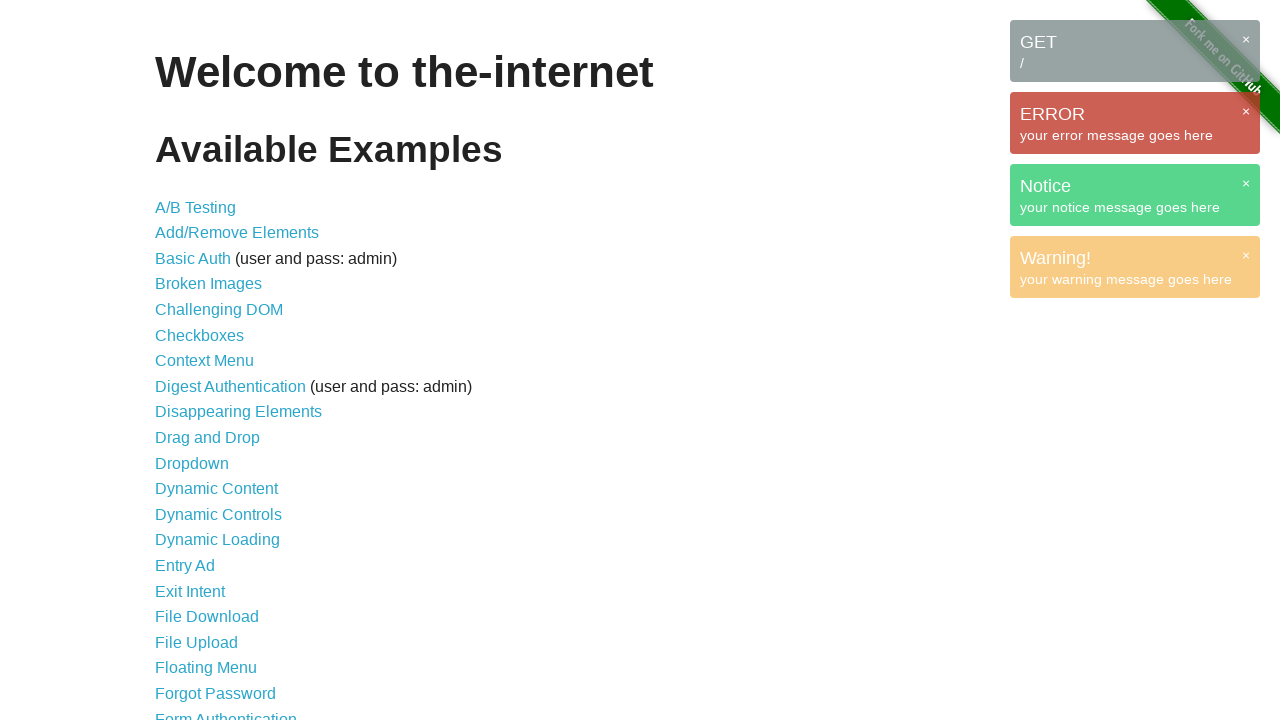

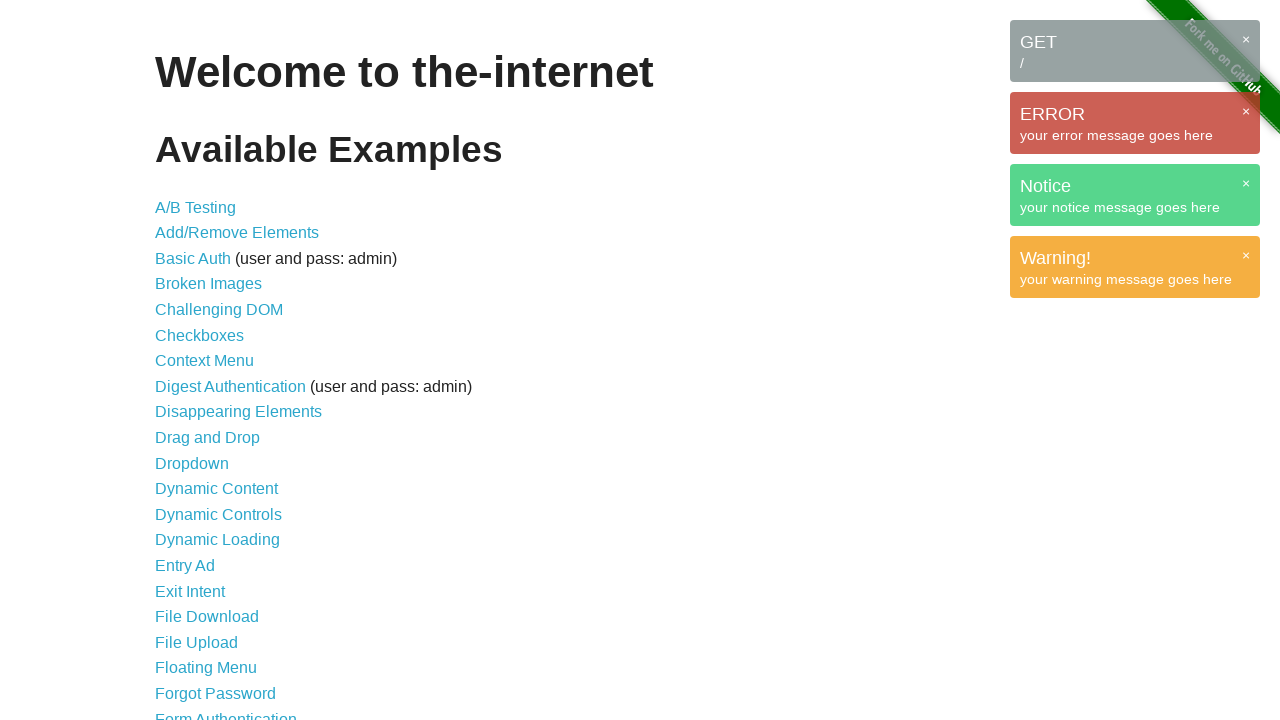